Tests form submission with all fields empty to verify error message display

Starting URL: https://lm.skillbox.cc/qa_tester/module02/homework1/

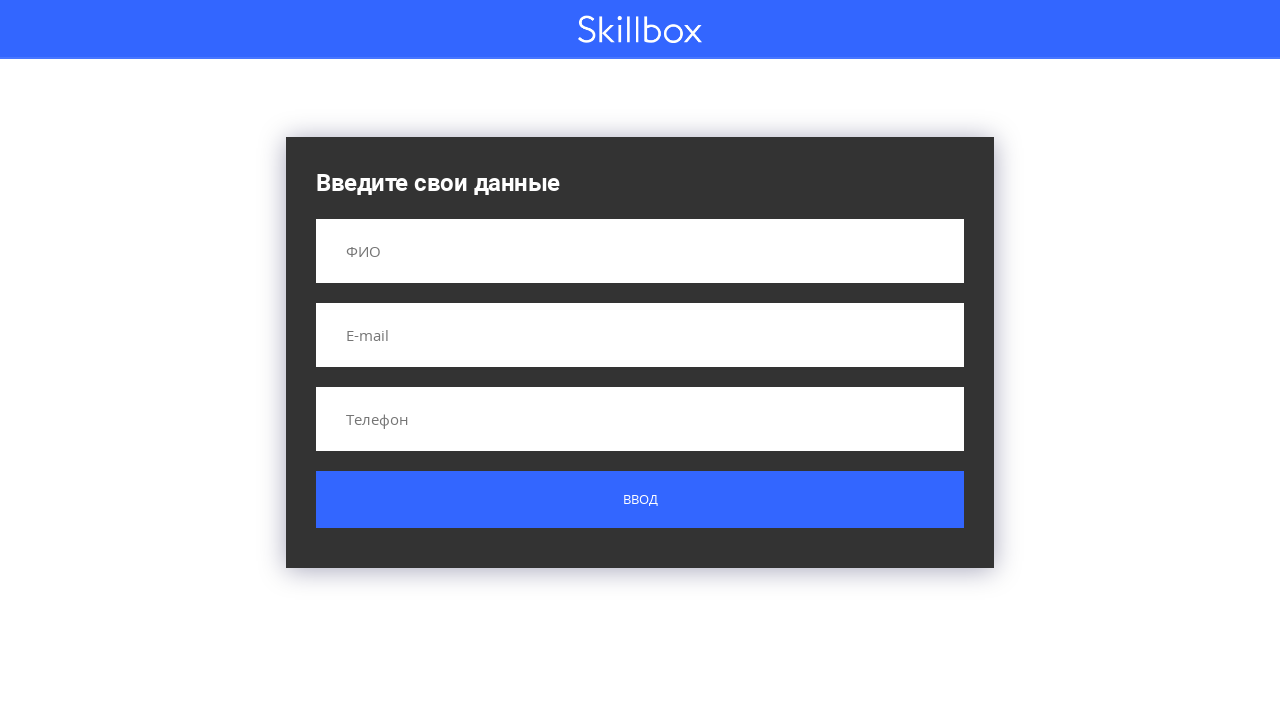

Clicked submit button without filling any form fields at (640, 500) on .custom-form__button
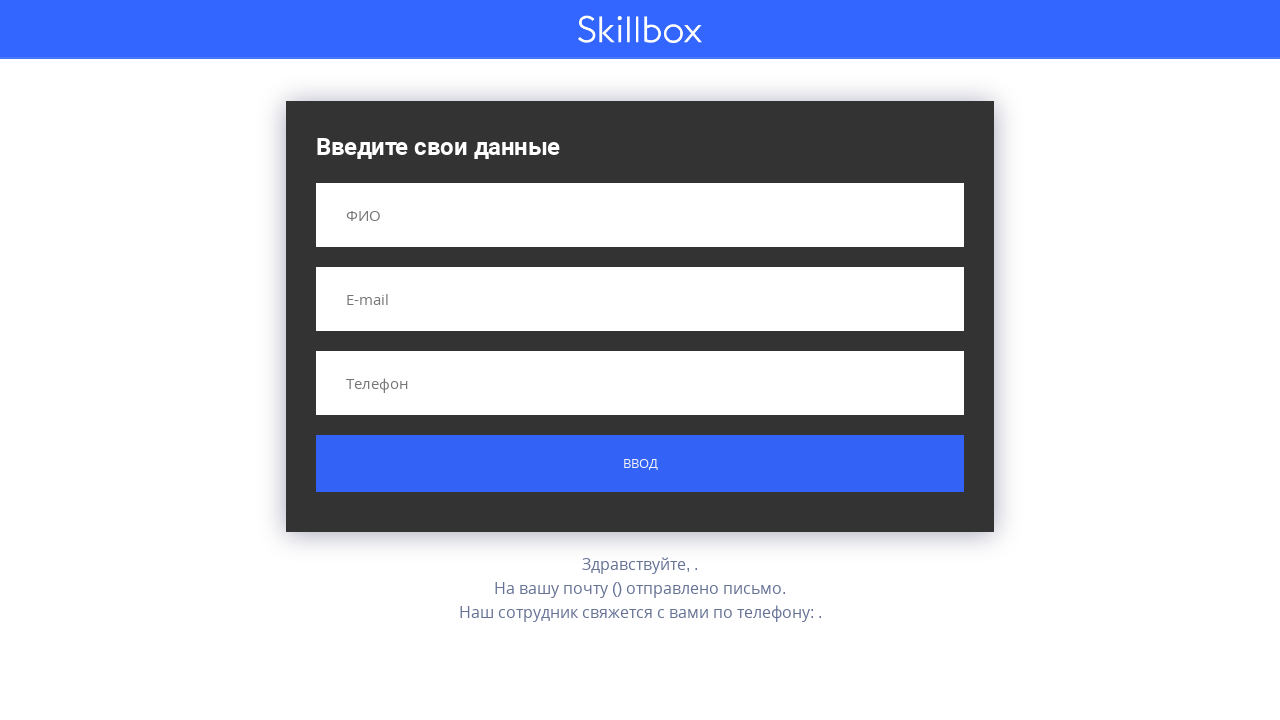

Error message displayed after submitting empty form
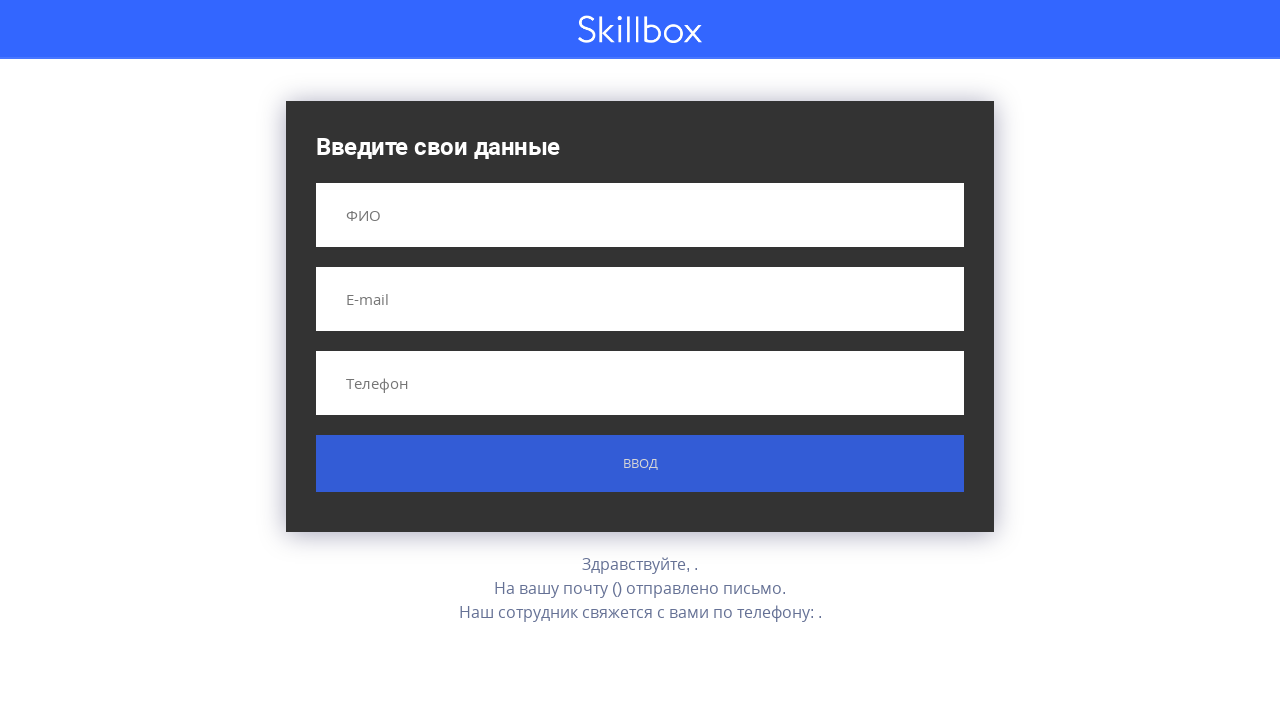

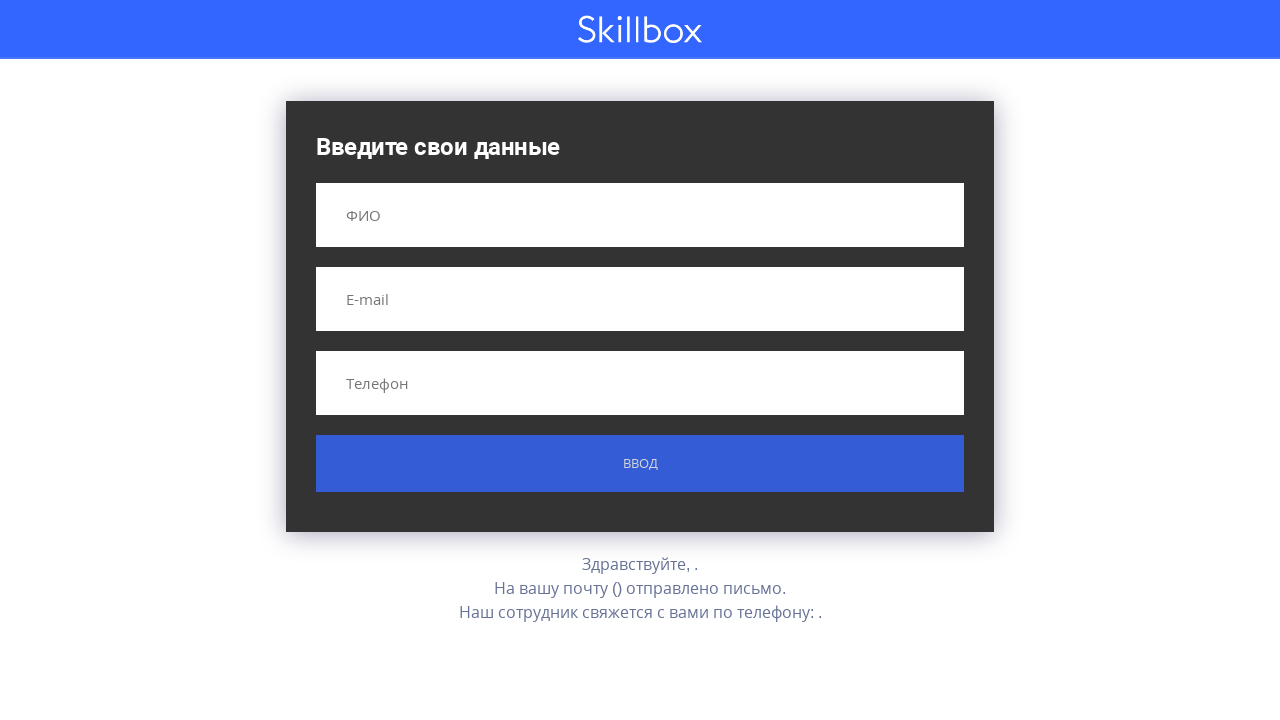